Tests hover functionality by hovering over an avatar image and verifying that a caption with additional user information becomes visible.

Starting URL: http://the-internet.herokuapp.com/hovers

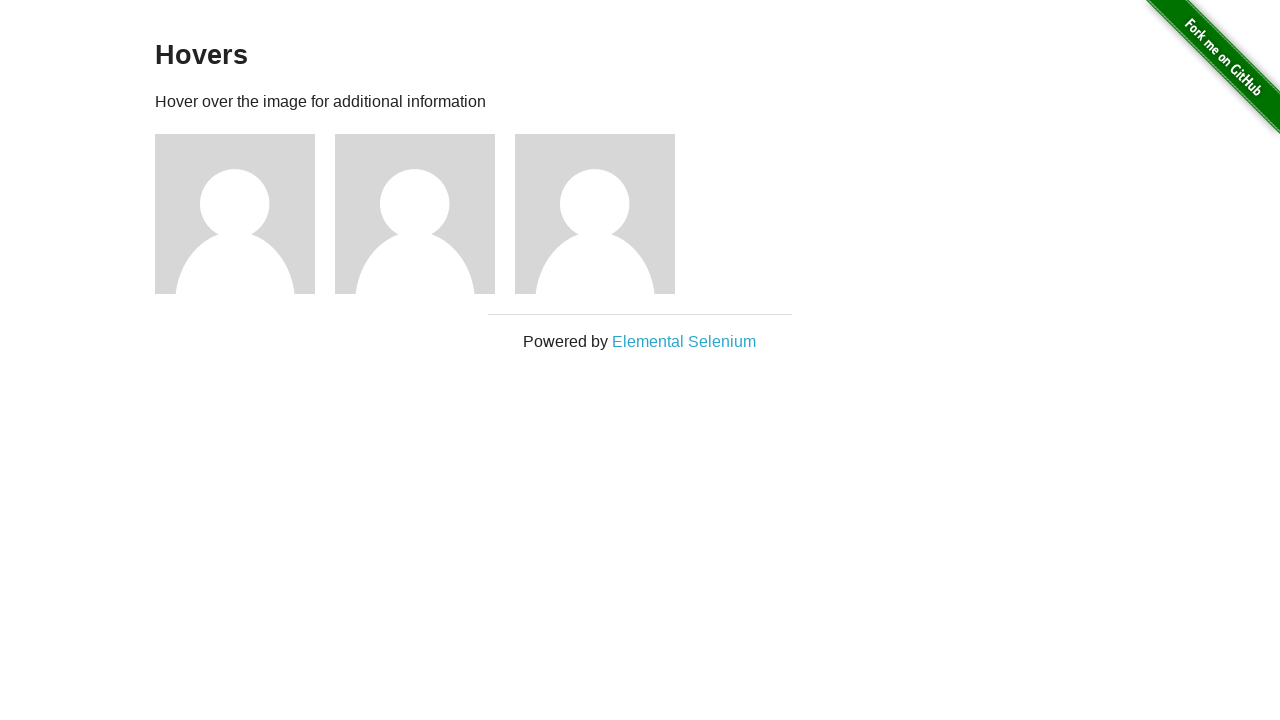

Located the first avatar figure element
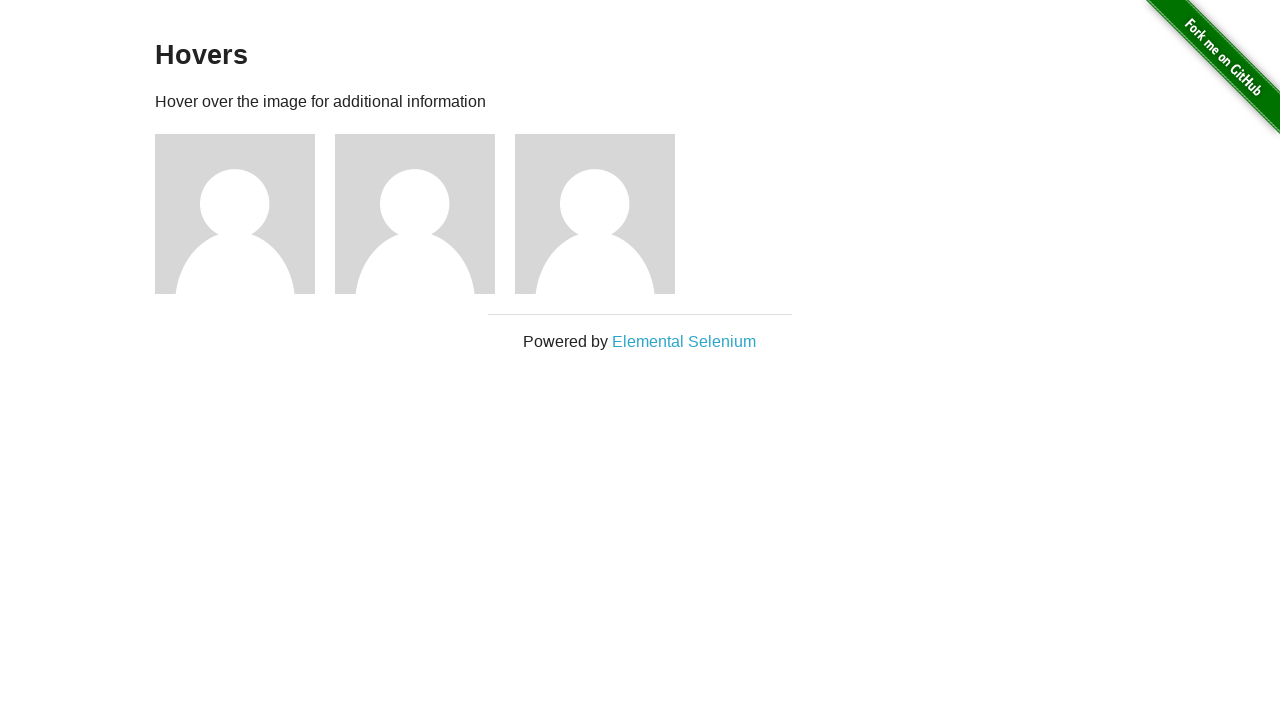

Hovered over the avatar image at (245, 214) on .figure >> nth=0
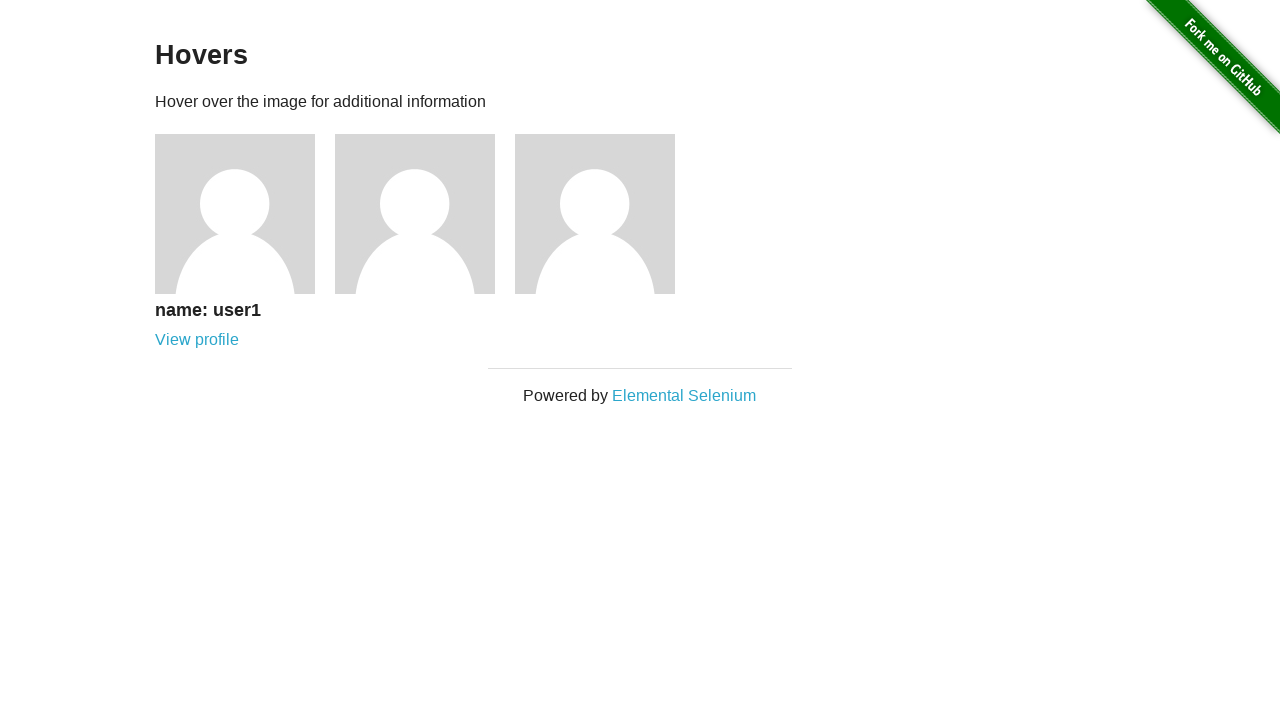

Located the caption element
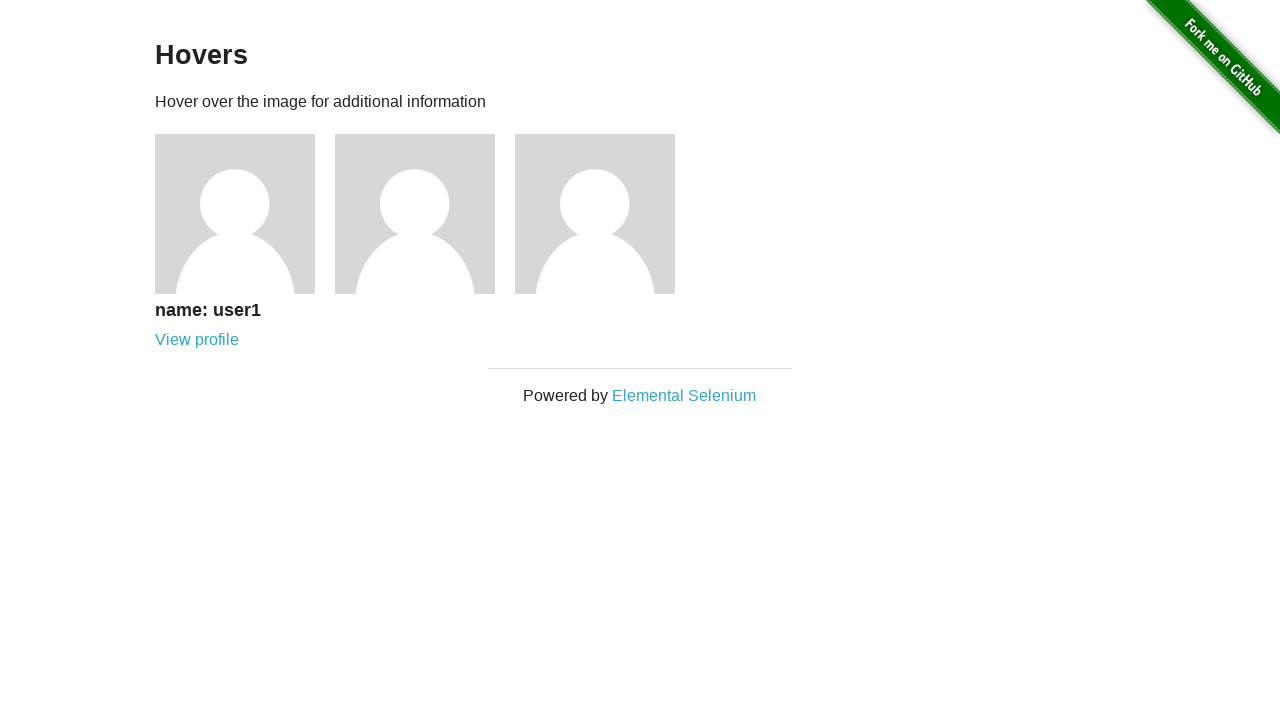

Verified that the caption with user information is now visible
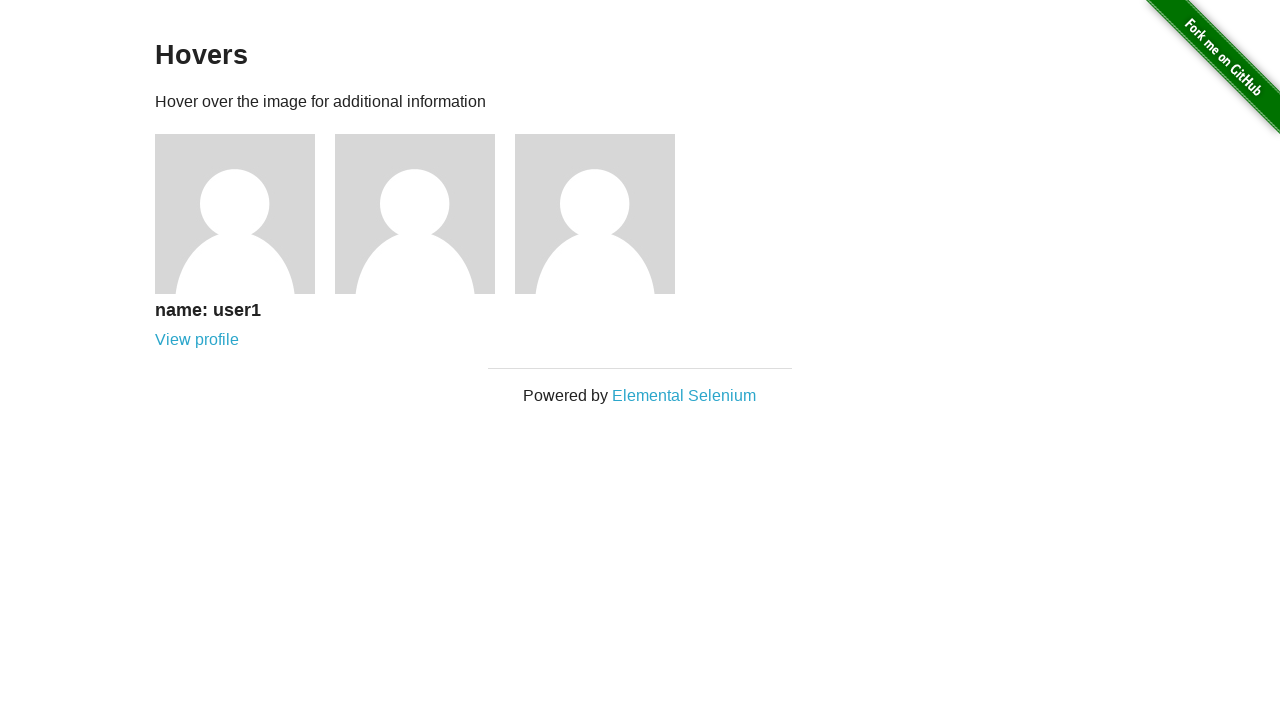

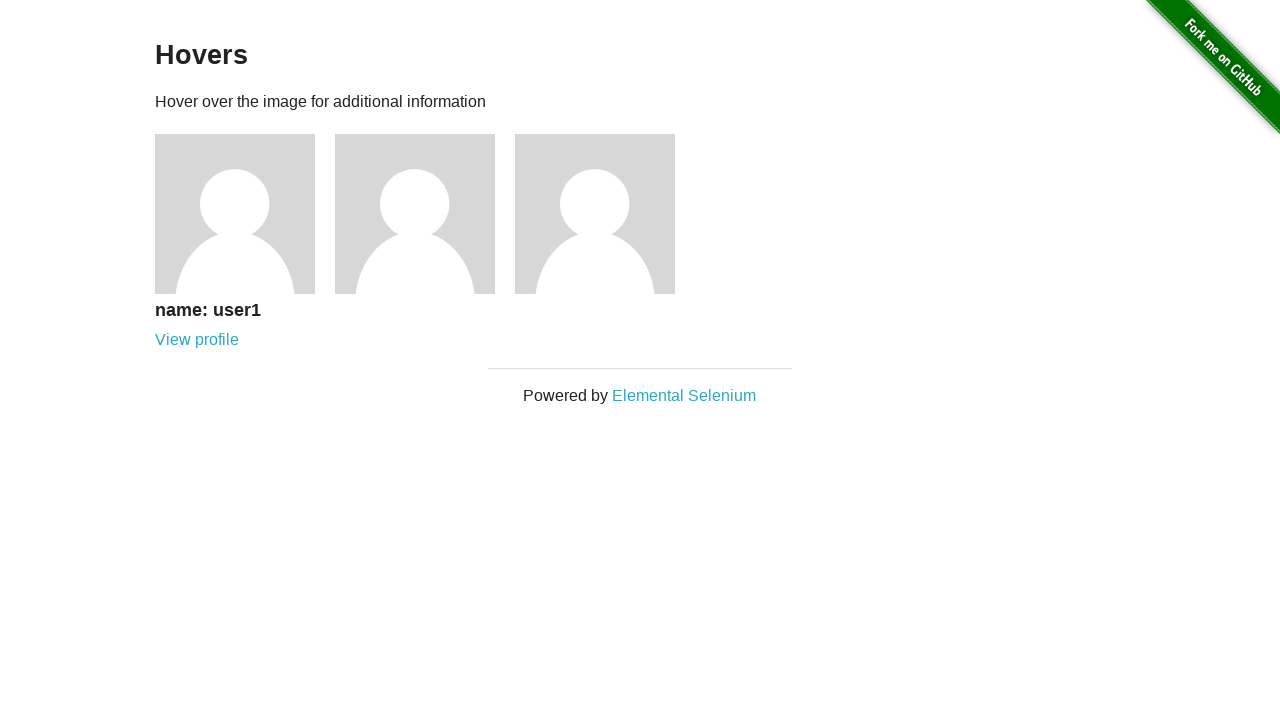